Tests opening a new browser tab, navigating to a different URL in that tab, and verifying that two window handles exist

Starting URL: https://the-internet.herokuapp.com/windows

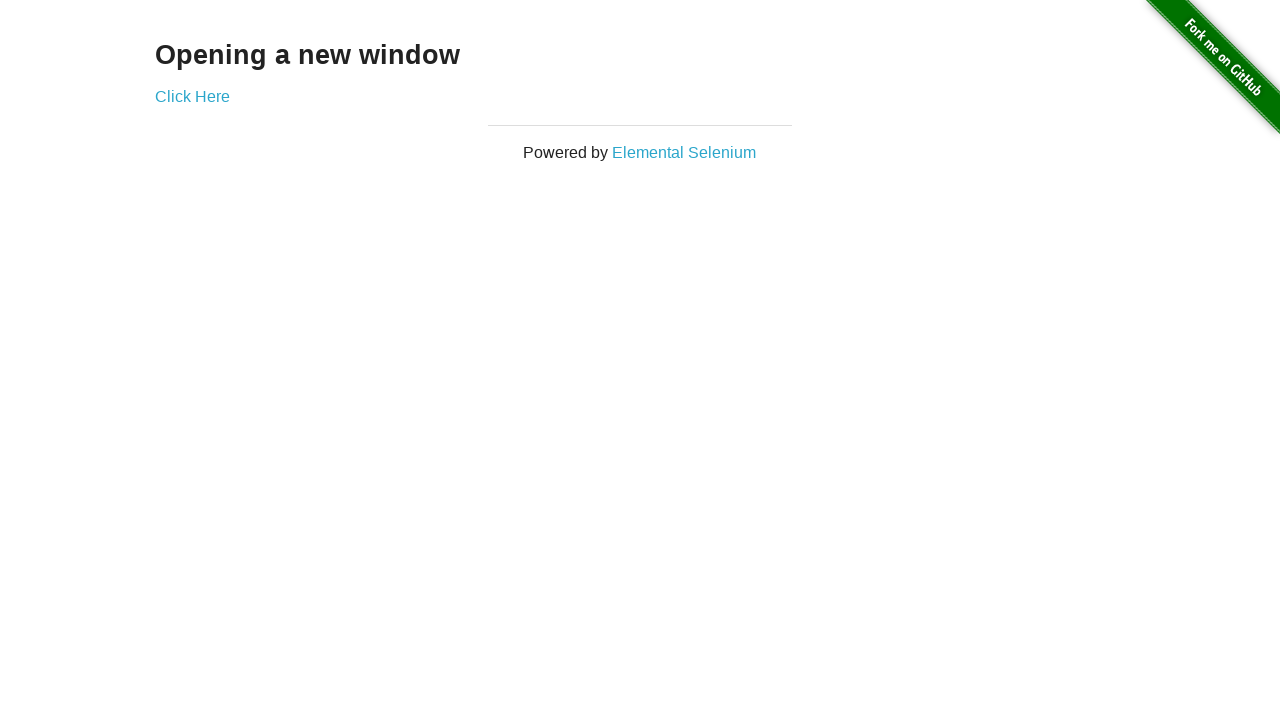

Opened a new browser tab
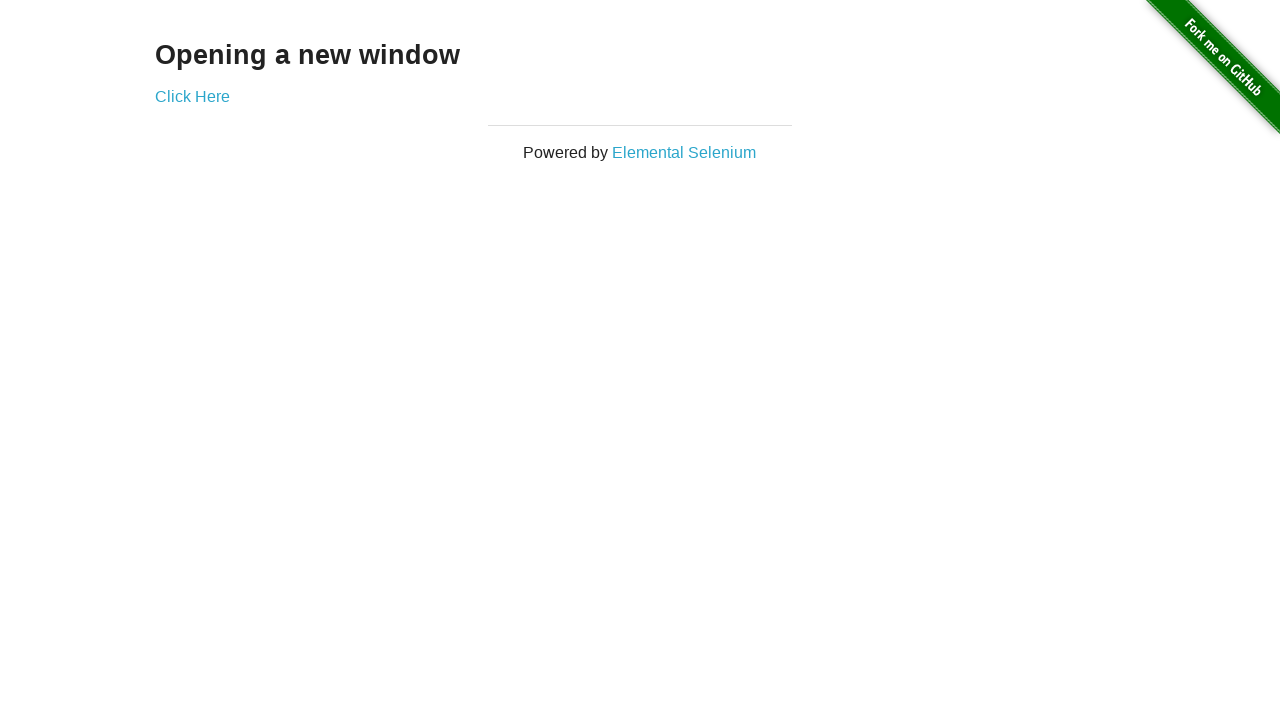

Navigated to https://the-internet.herokuapp.com/typos in new tab
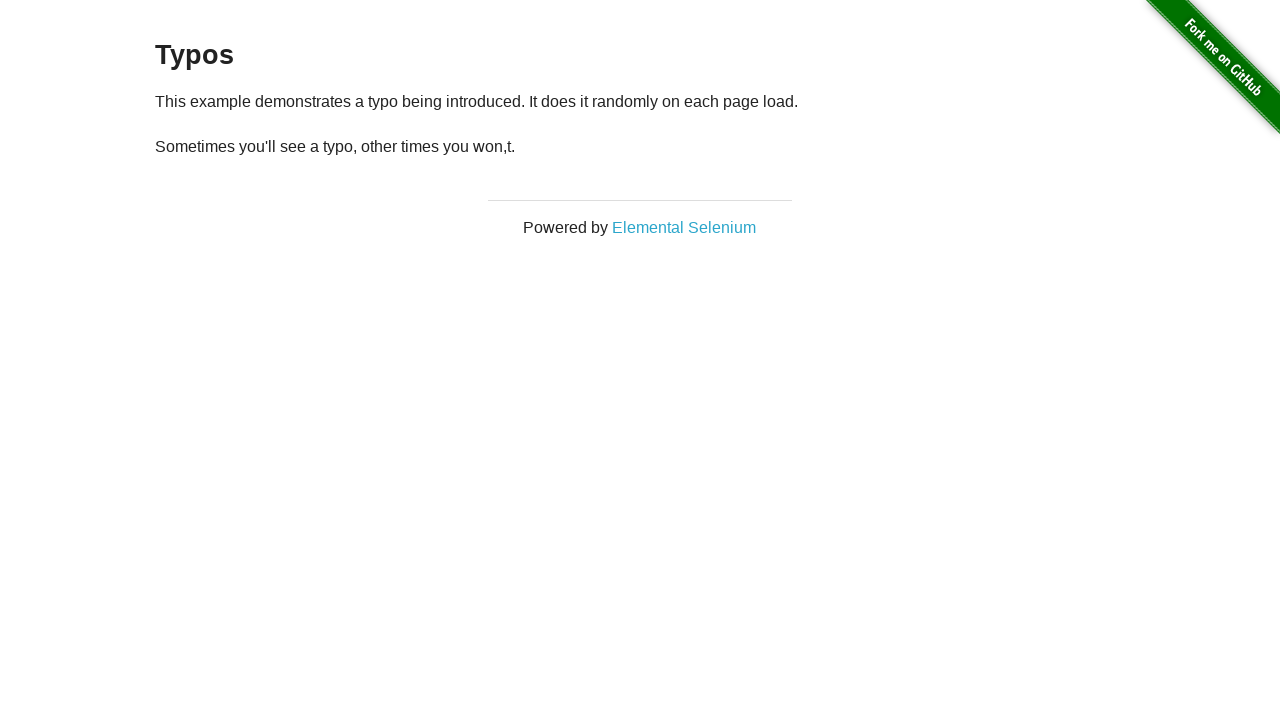

Verified that 2 pages are now open in the browser context
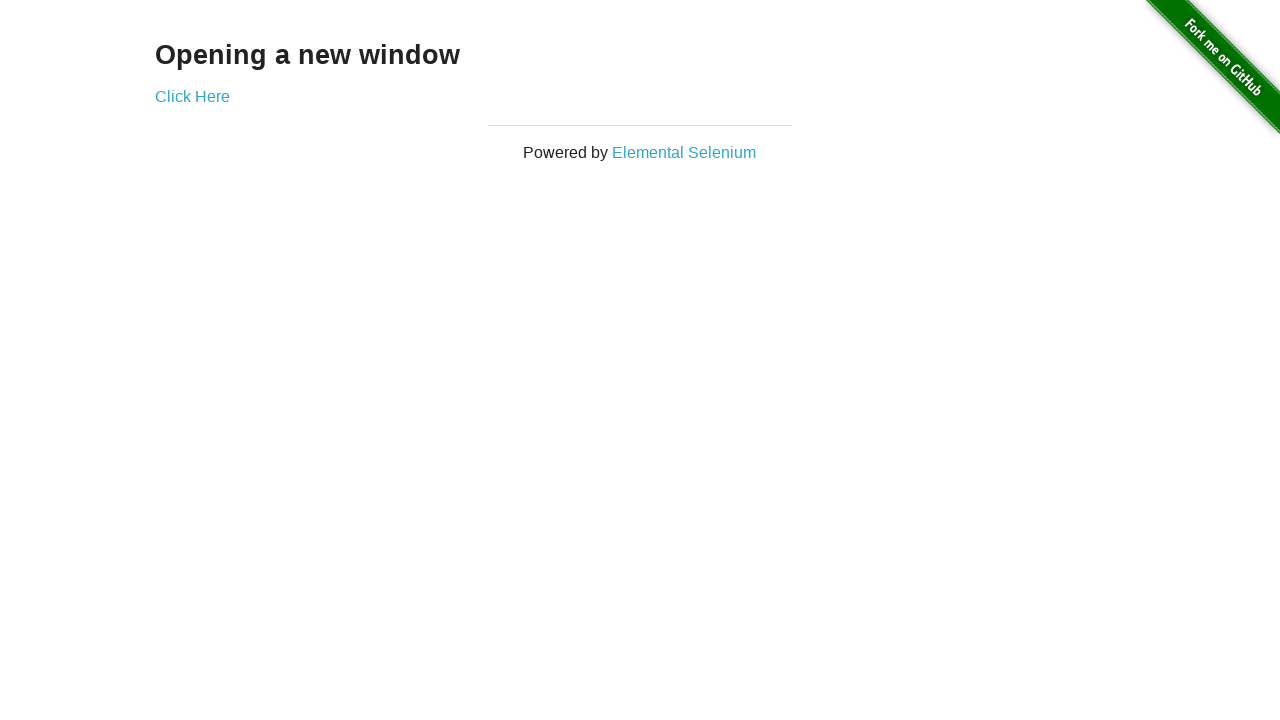

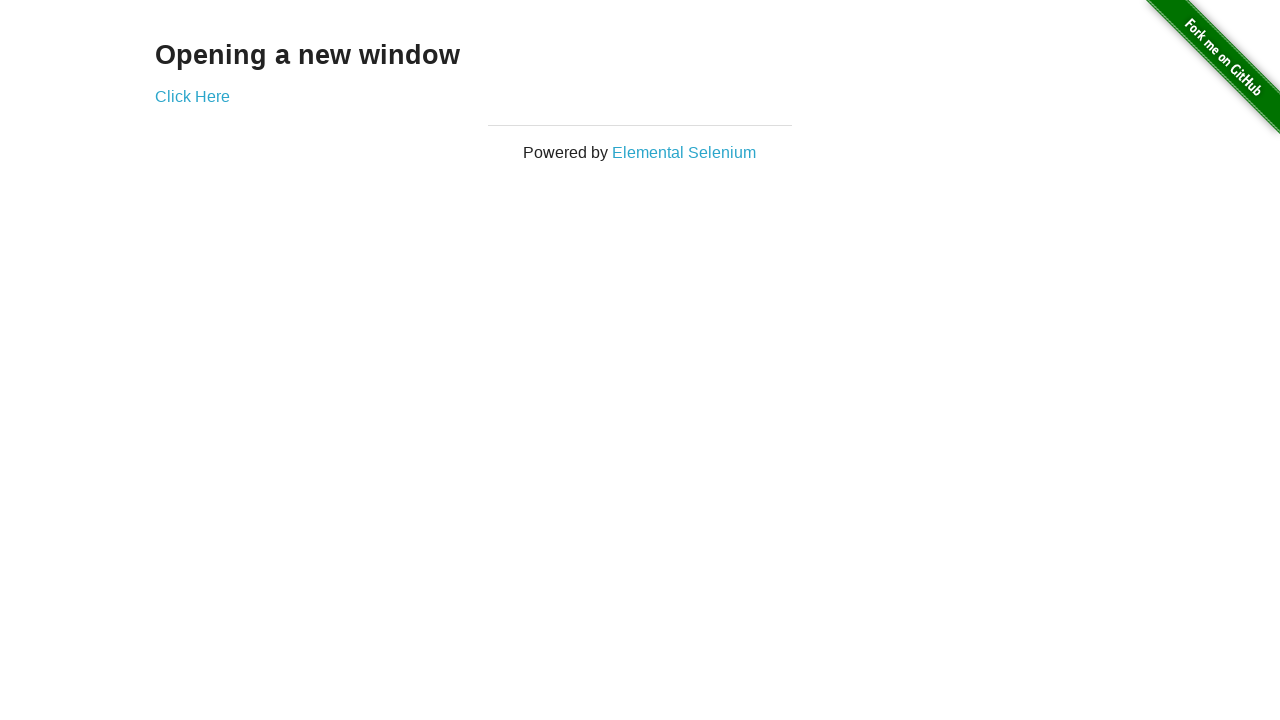